Tests shadow DOM interaction on a books PWA application by filling a search input field and reading the description text from elements within the shadow DOM.

Starting URL: https://books-pwakit.appspot.com/

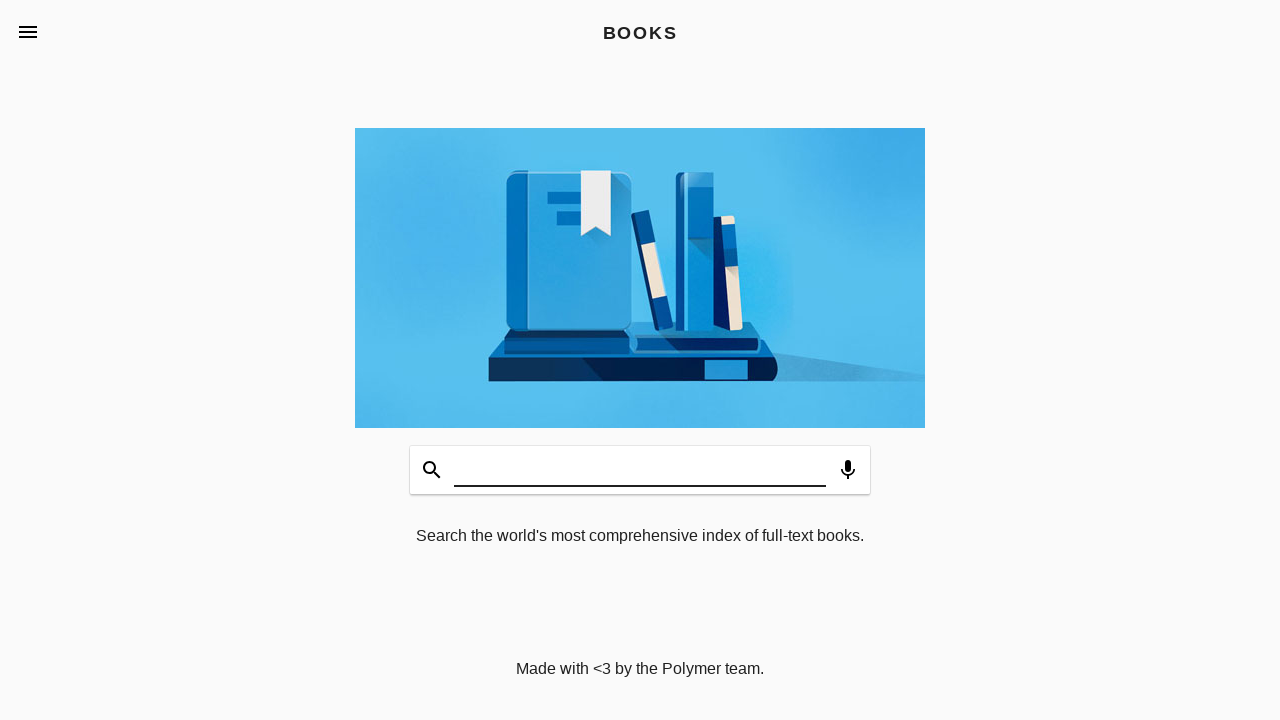

Filled search input field with 'Testing Books' in shadow DOM on book-app[apptitle='BOOKS'] #input
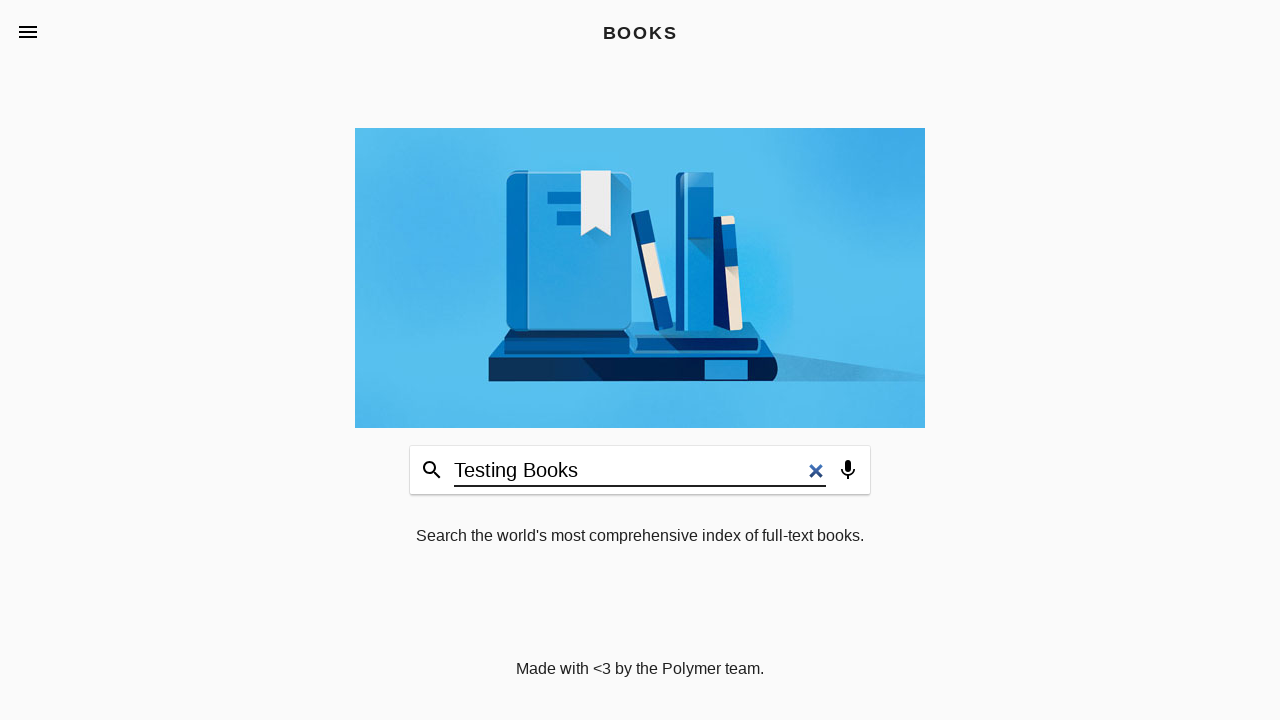

Books description element loaded in shadow DOM
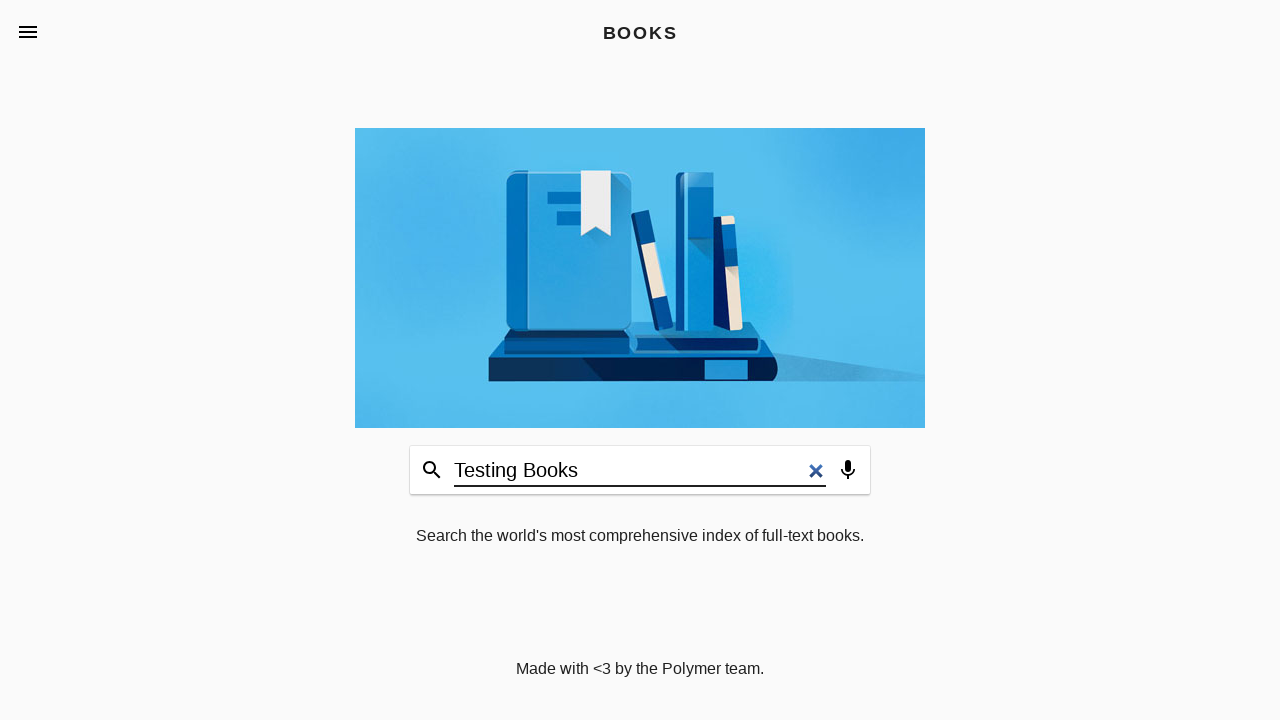

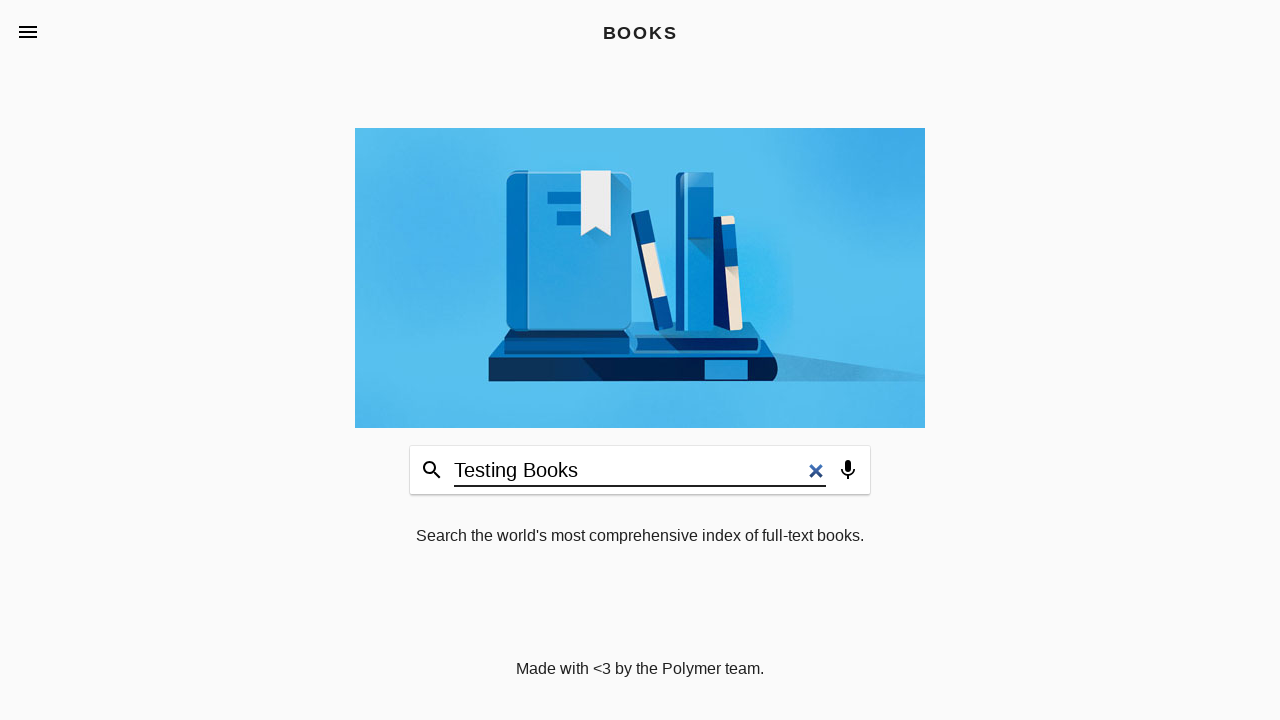